Tests JavaScript alert handling by triggering different types of alerts (simple alert and confirmation dialog) and interacting with them

Starting URL: https://rahulshettyacademy.com/AutomationPractice/

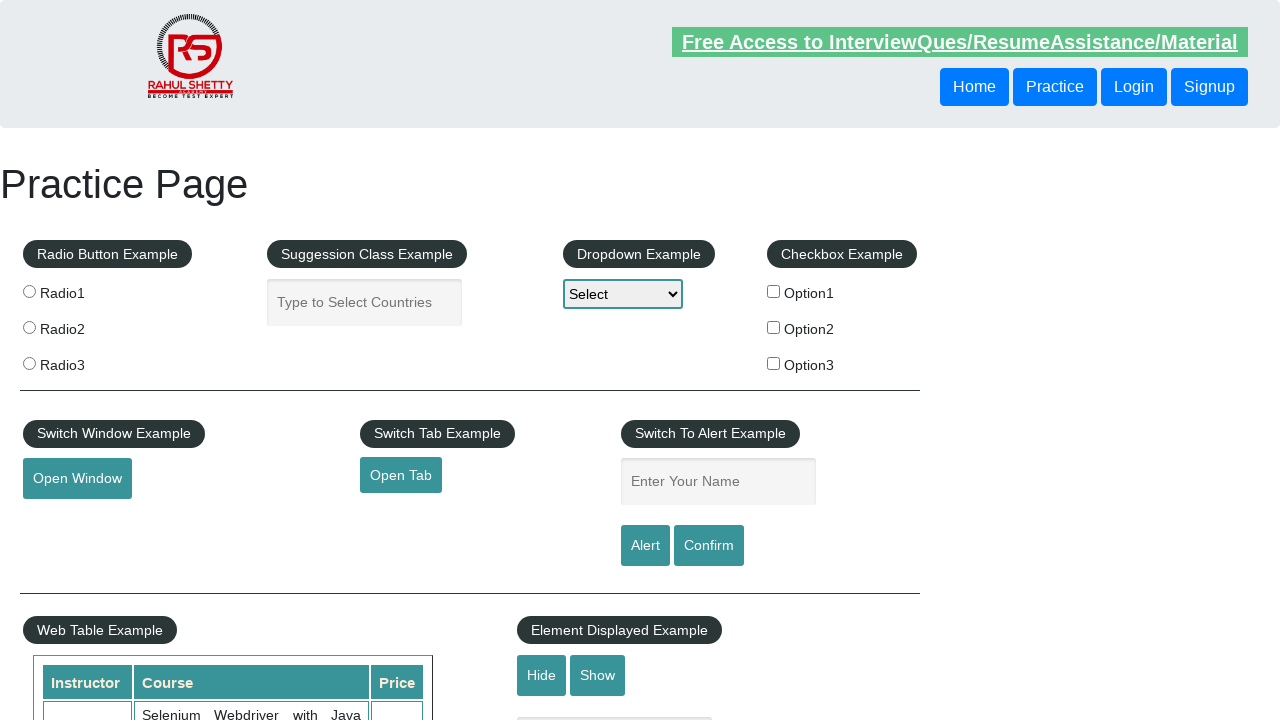

Filled name field with 'Amit' for alert test on #name
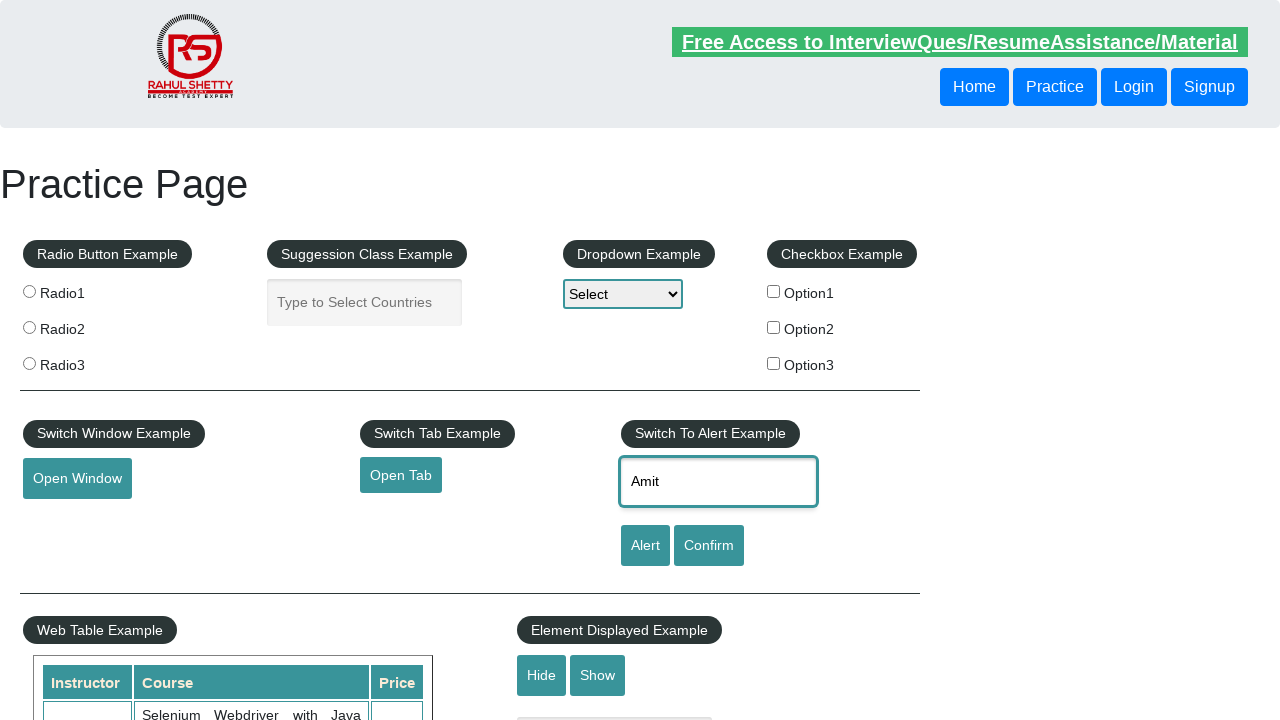

Set up dialog handler to accept alerts
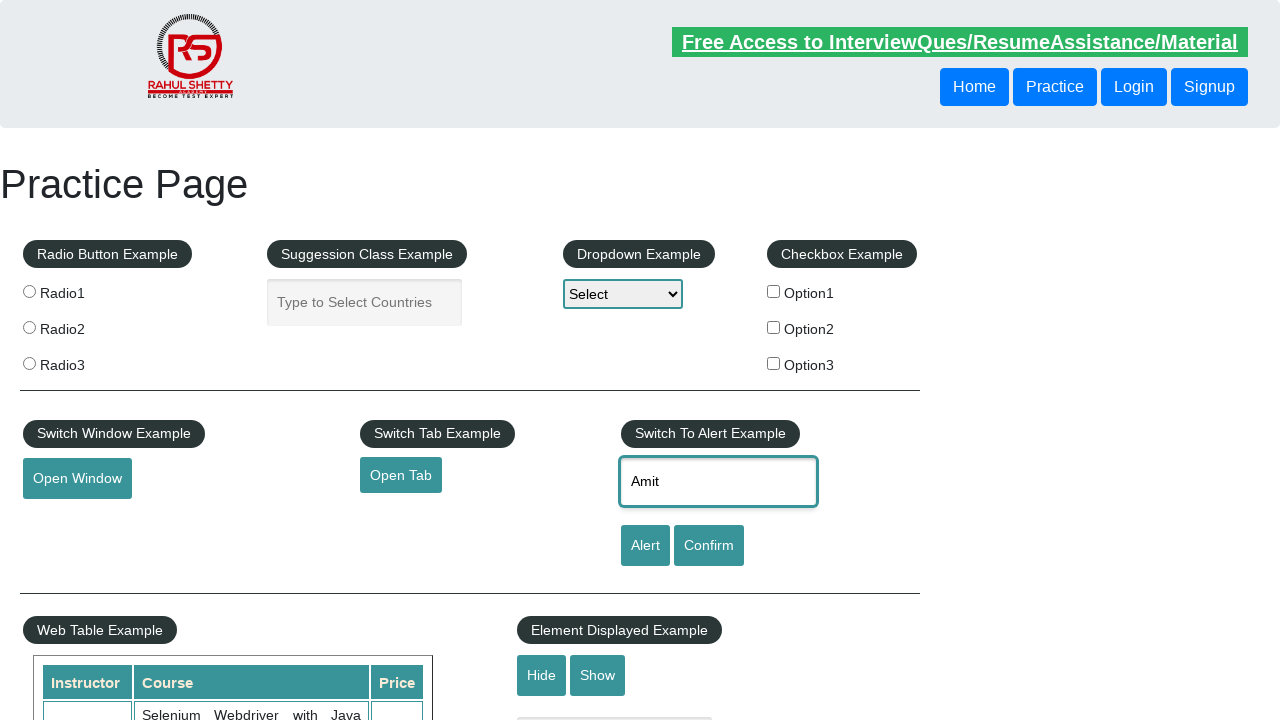

Clicked alert button and accepted the JavaScript alert at (645, 546) on #alertbtn
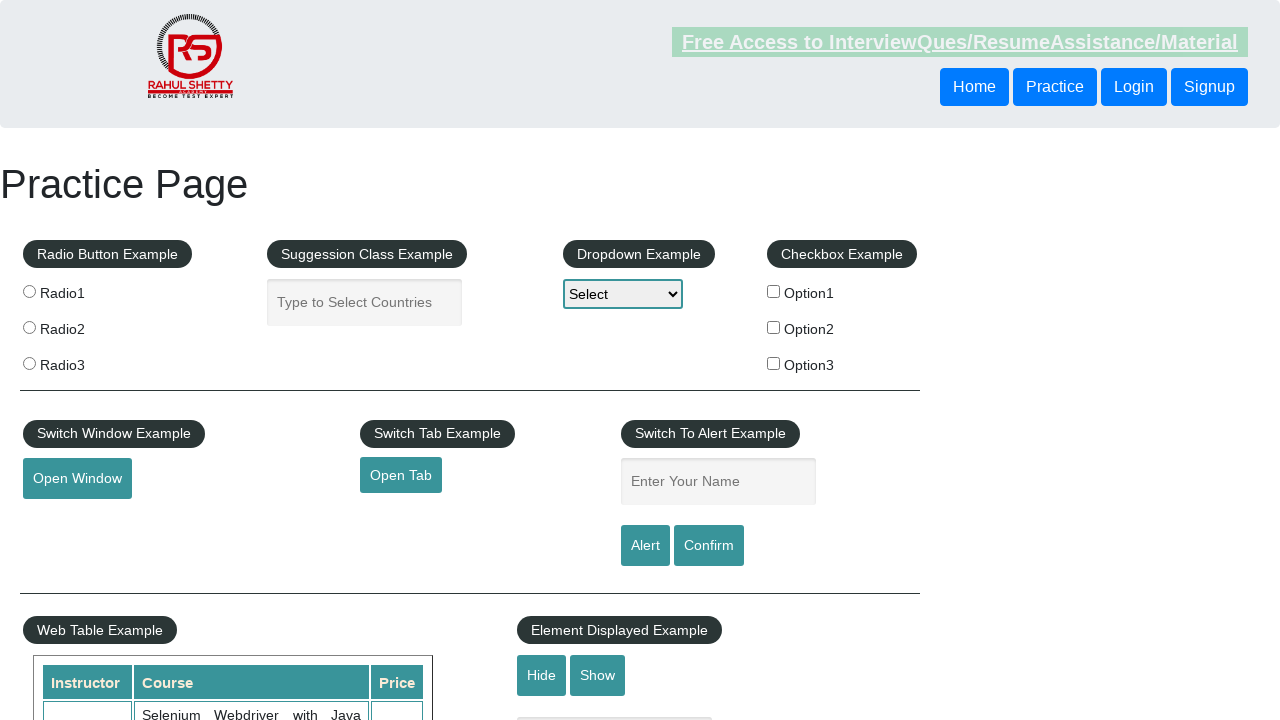

Filled name field with 'Amit' for confirmation dialog test on #name
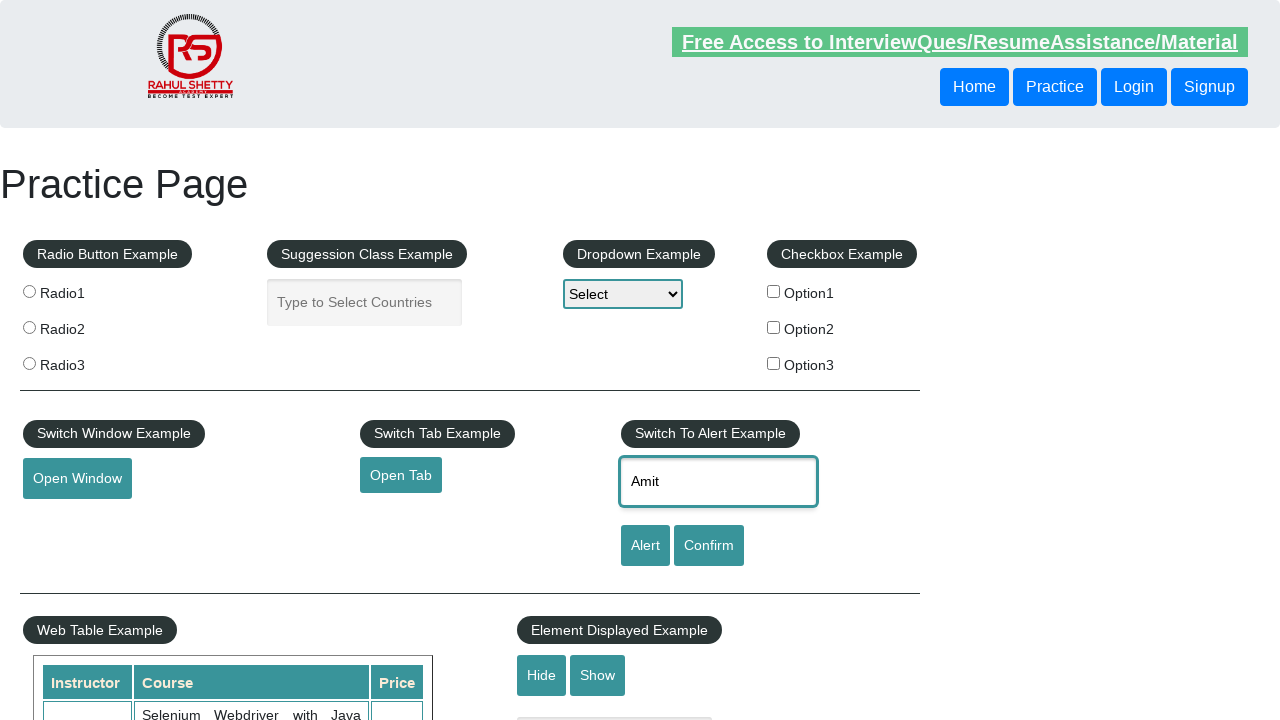

Set up dialog handler to dismiss confirmation dialog
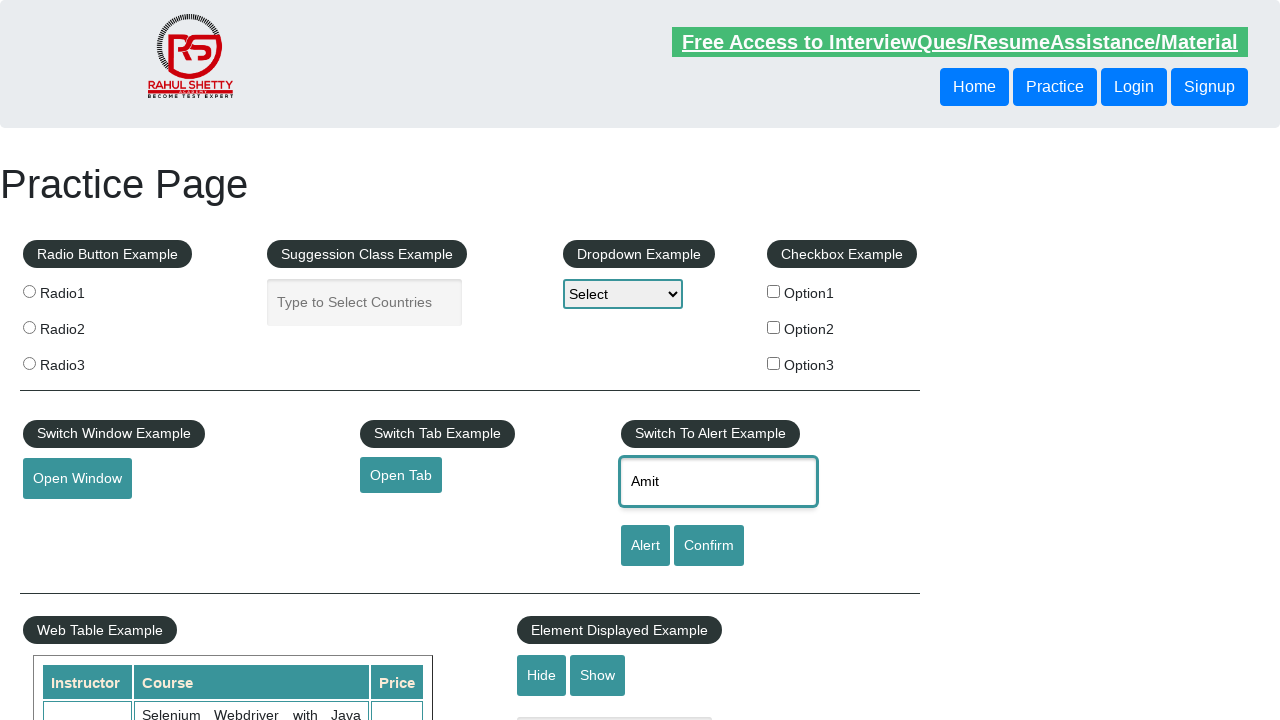

Clicked confirm button and dismissed the confirmation dialog at (709, 546) on #confirmbtn
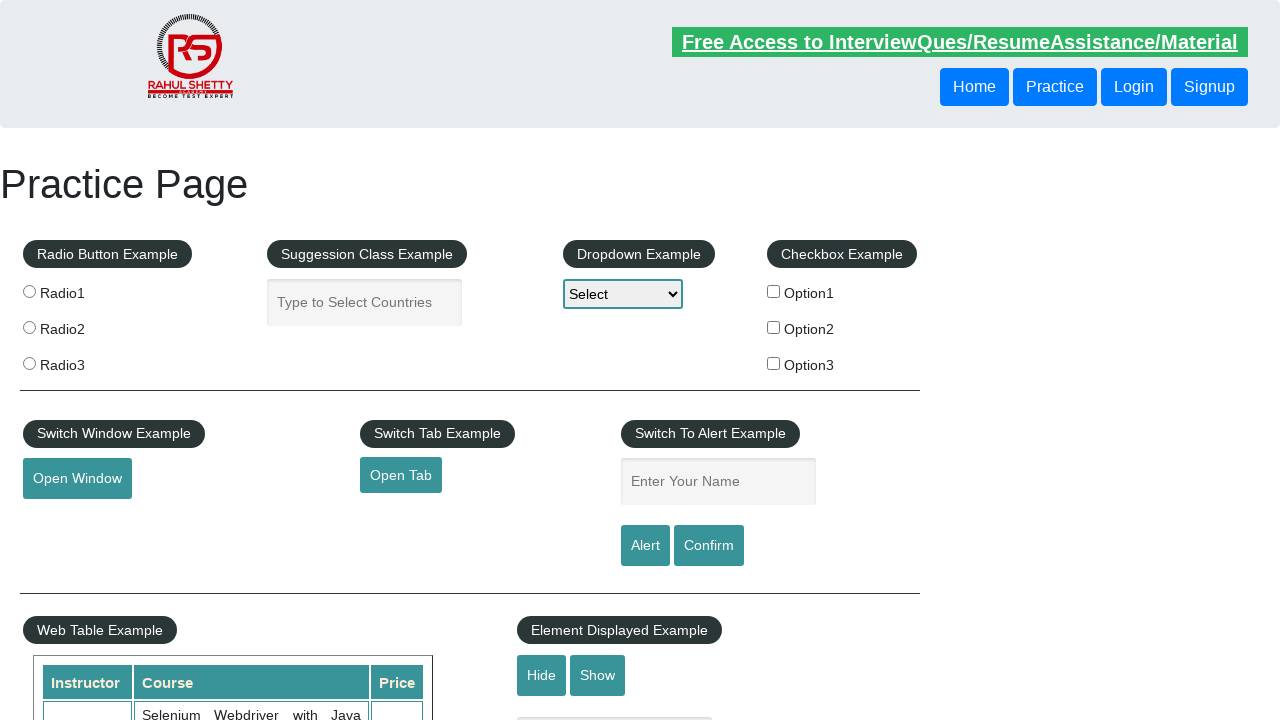

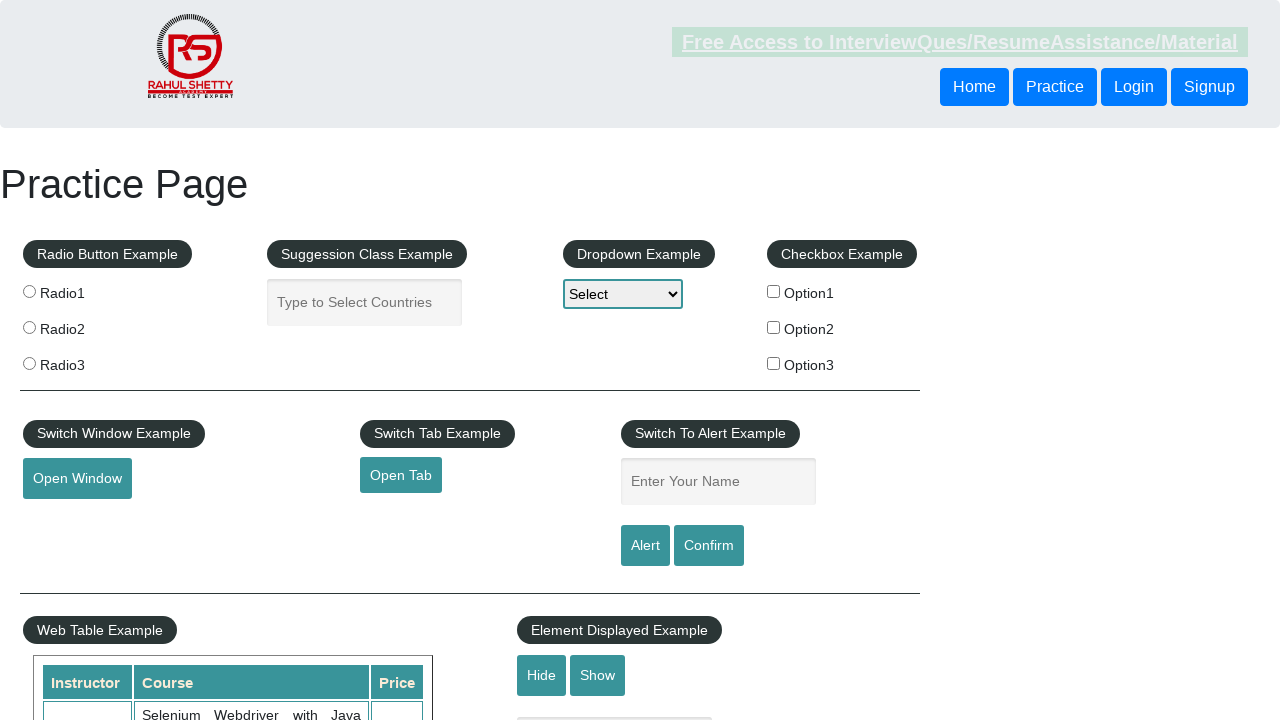